Tests clearing the complete state of all items by checking and unchecking the toggle all

Starting URL: https://demo.playwright.dev/todomvc

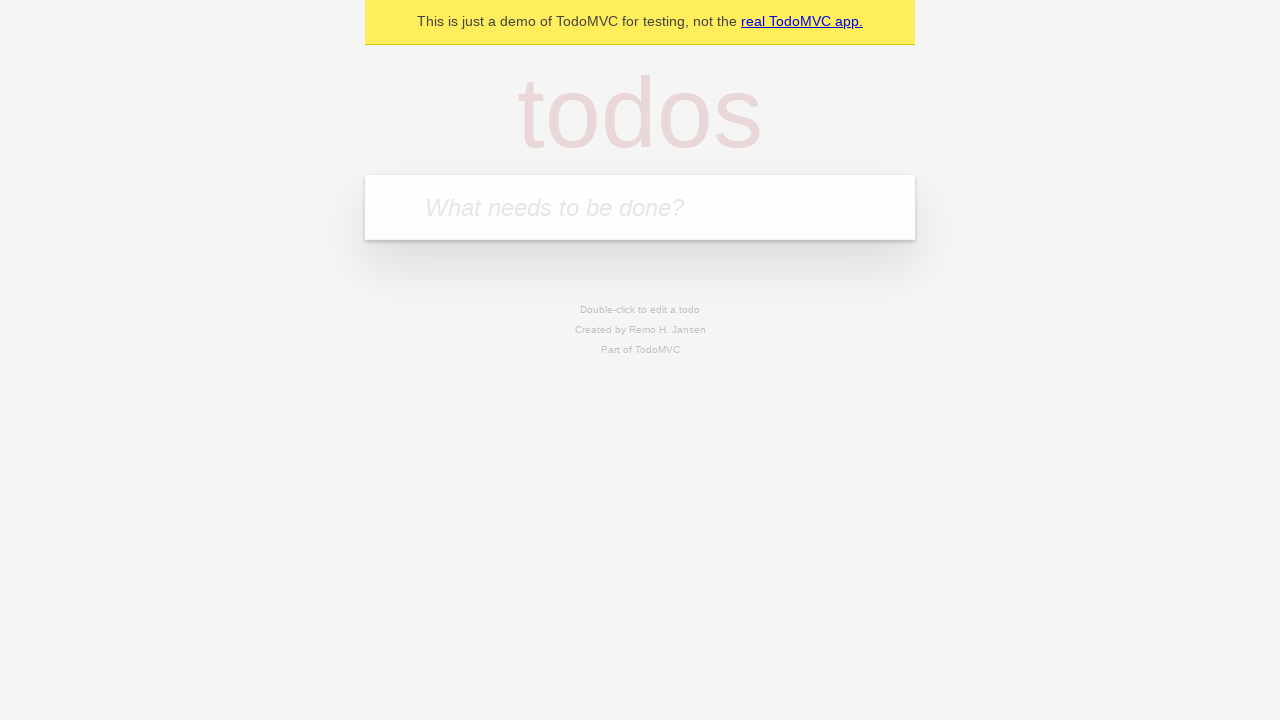

Filled first todo item with 'buy some cheese' on internal:attr=[placeholder="What needs to be done?"i]
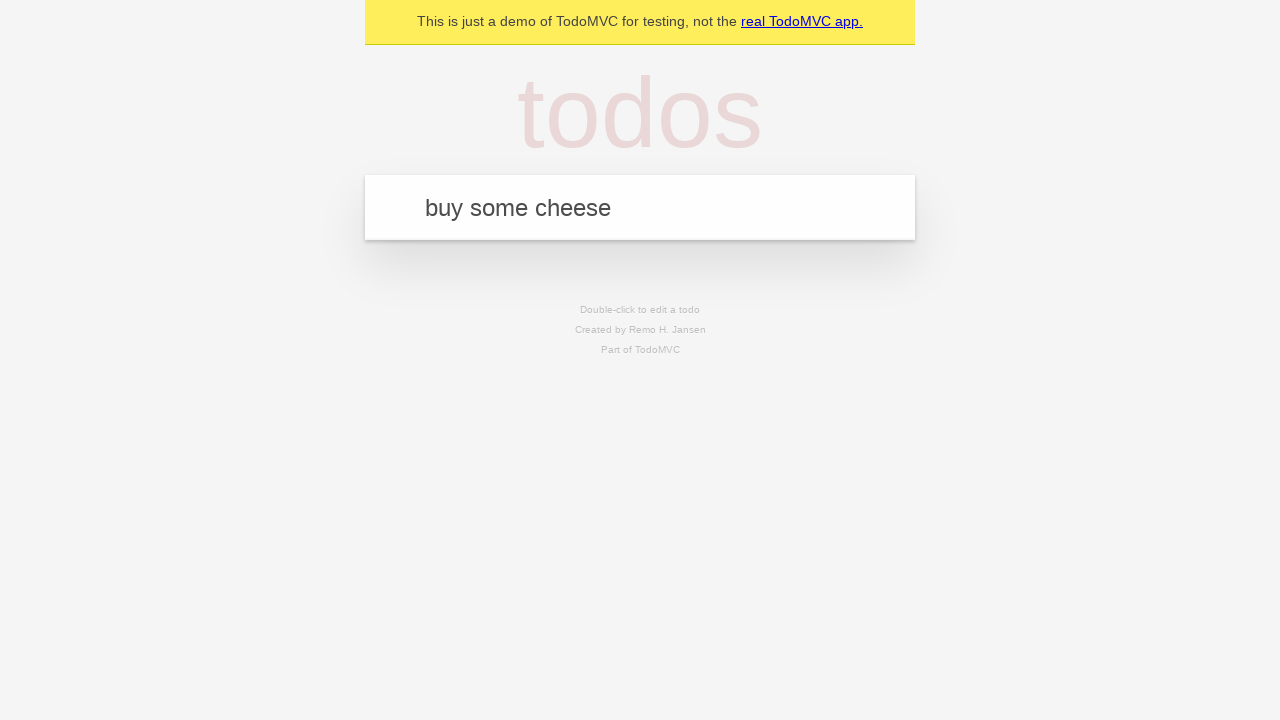

Pressed Enter to add first todo item on internal:attr=[placeholder="What needs to be done?"i]
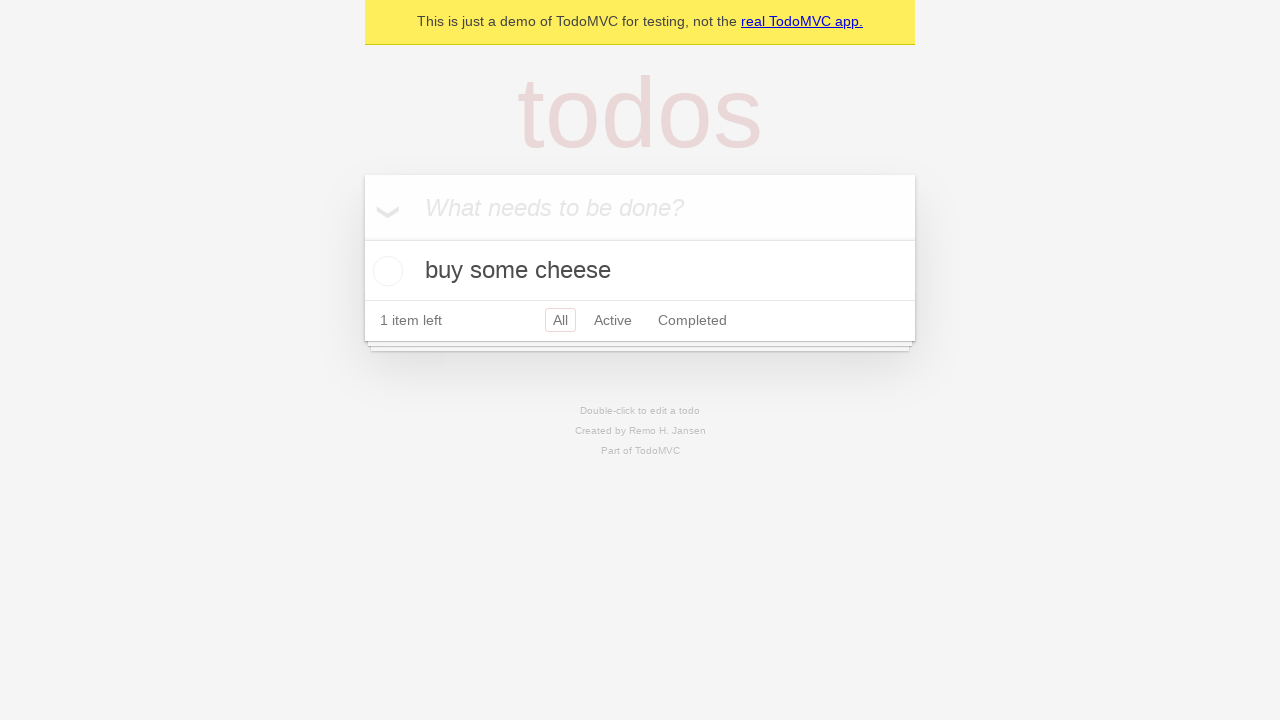

Filled second todo item with 'feed the cat' on internal:attr=[placeholder="What needs to be done?"i]
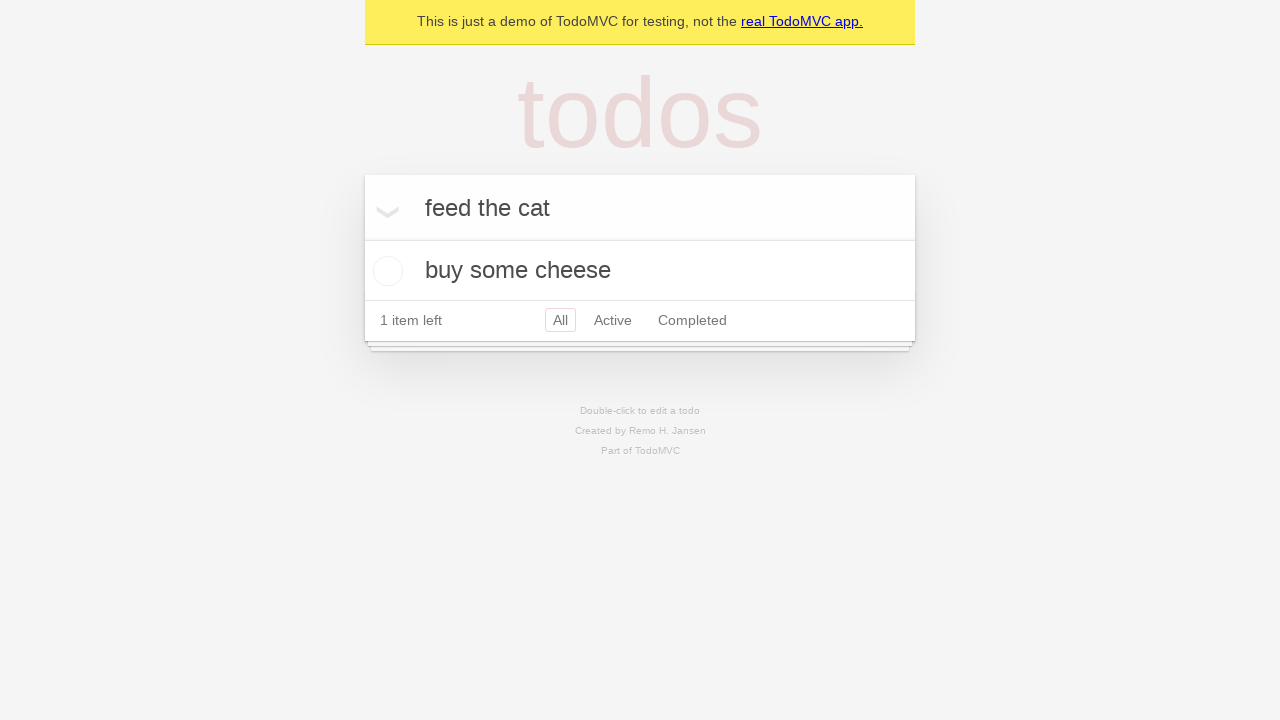

Pressed Enter to add second todo item on internal:attr=[placeholder="What needs to be done?"i]
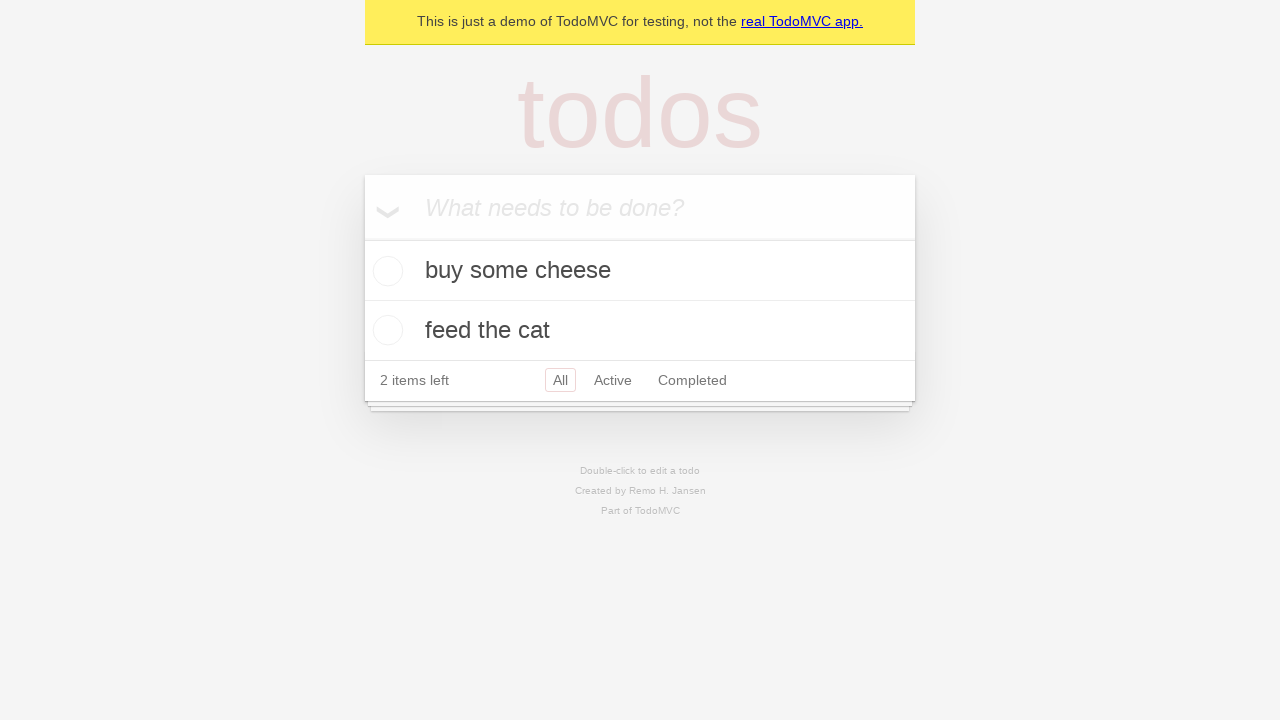

Filled third todo item with 'book a doctors appointment' on internal:attr=[placeholder="What needs to be done?"i]
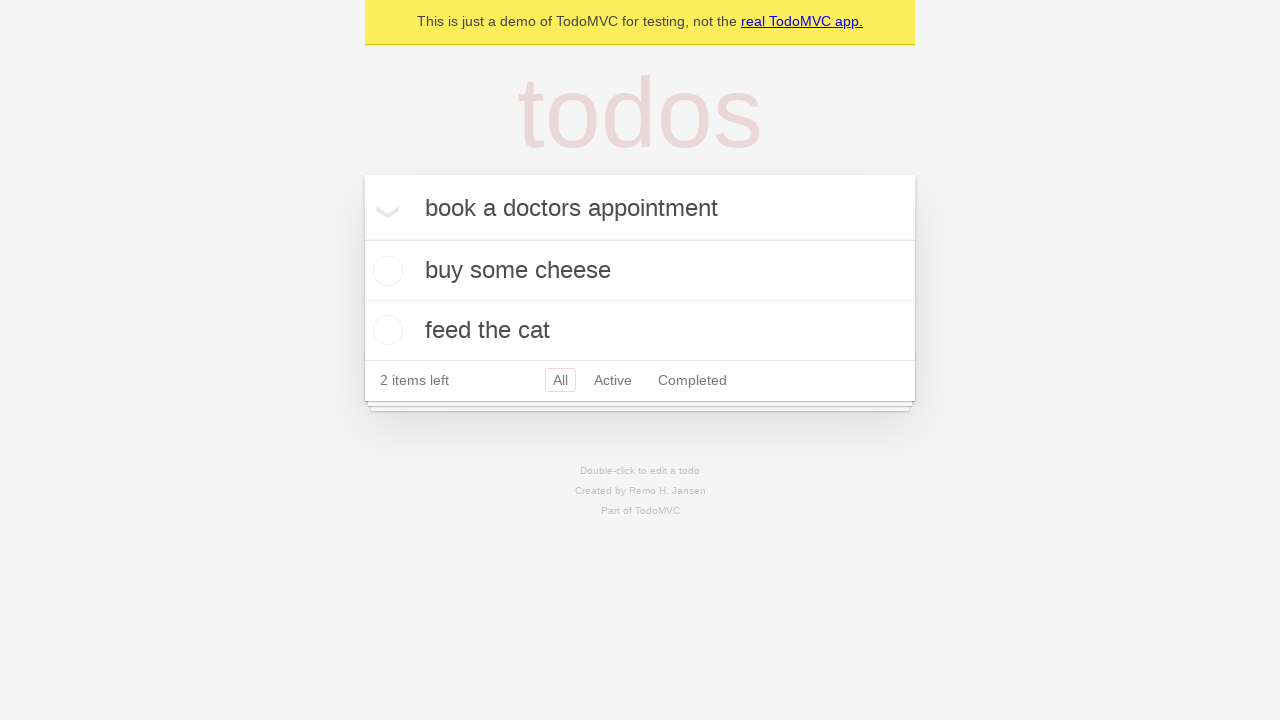

Pressed Enter to add third todo item on internal:attr=[placeholder="What needs to be done?"i]
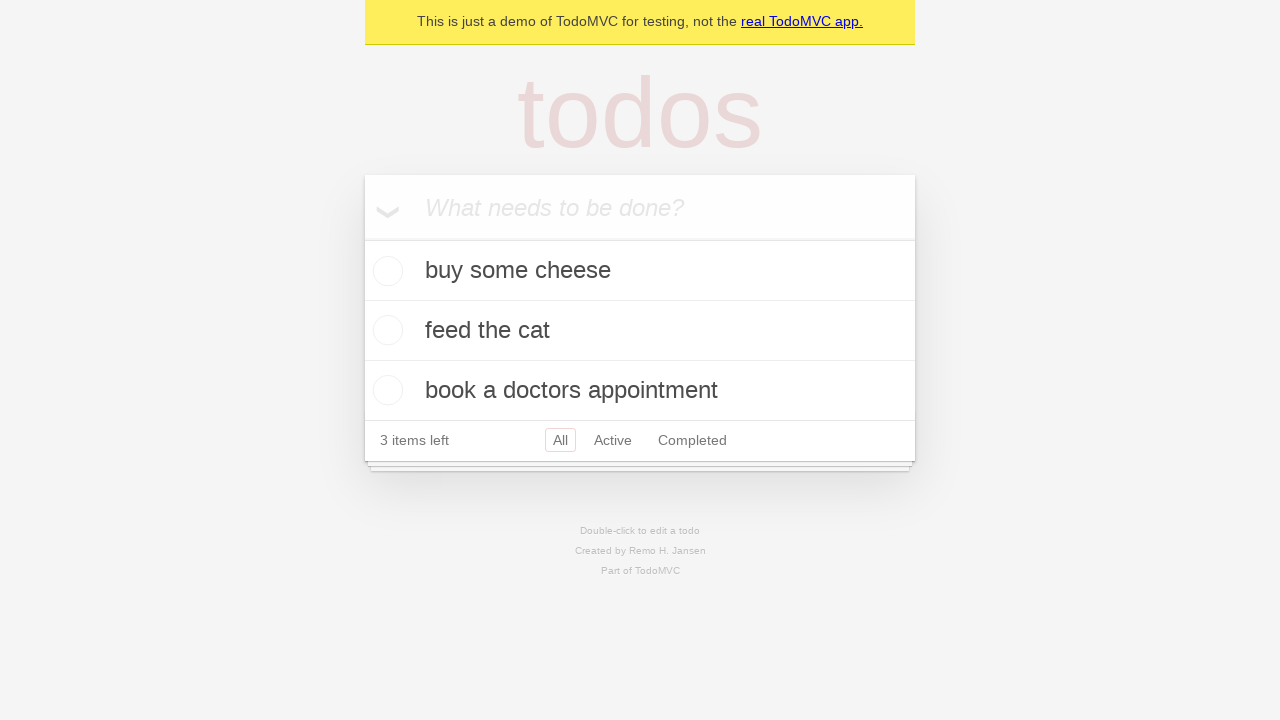

All todo items loaded and visible
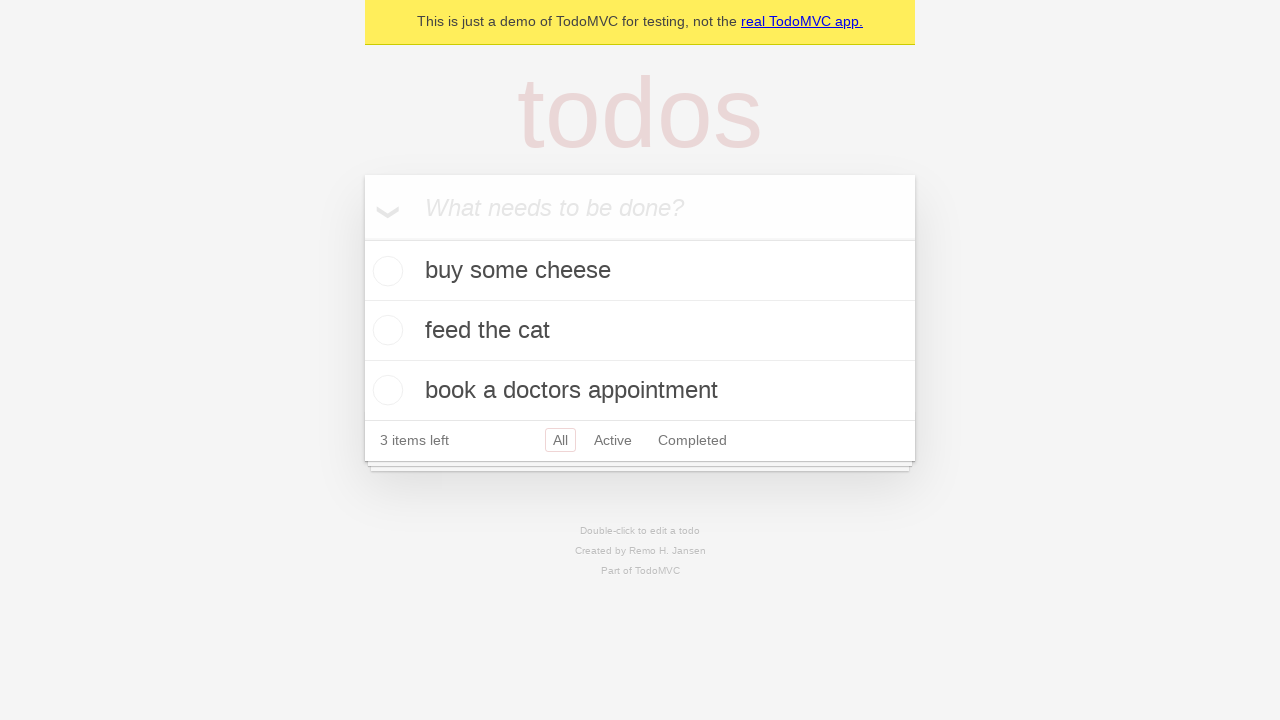

Clicked toggle all to mark all items as complete at (362, 238) on internal:label="Mark all as complete"i
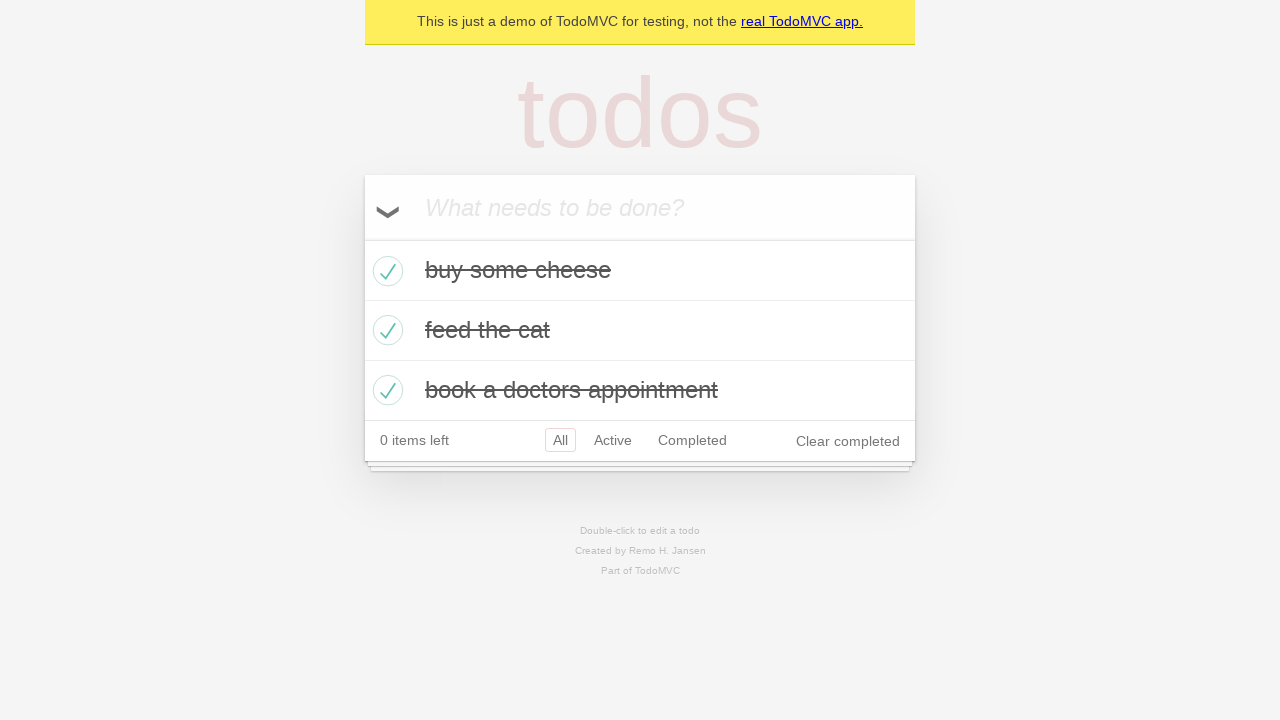

Clicked toggle all to uncheck all completed items at (362, 238) on internal:label="Mark all as complete"i
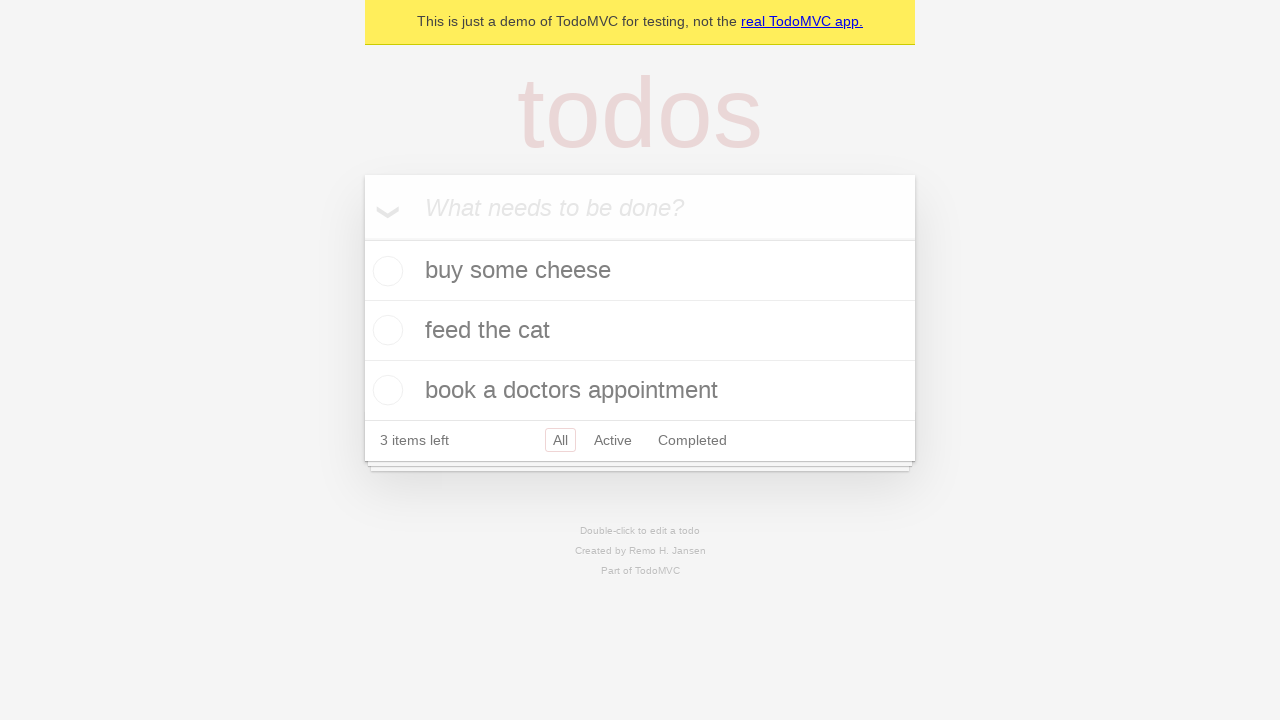

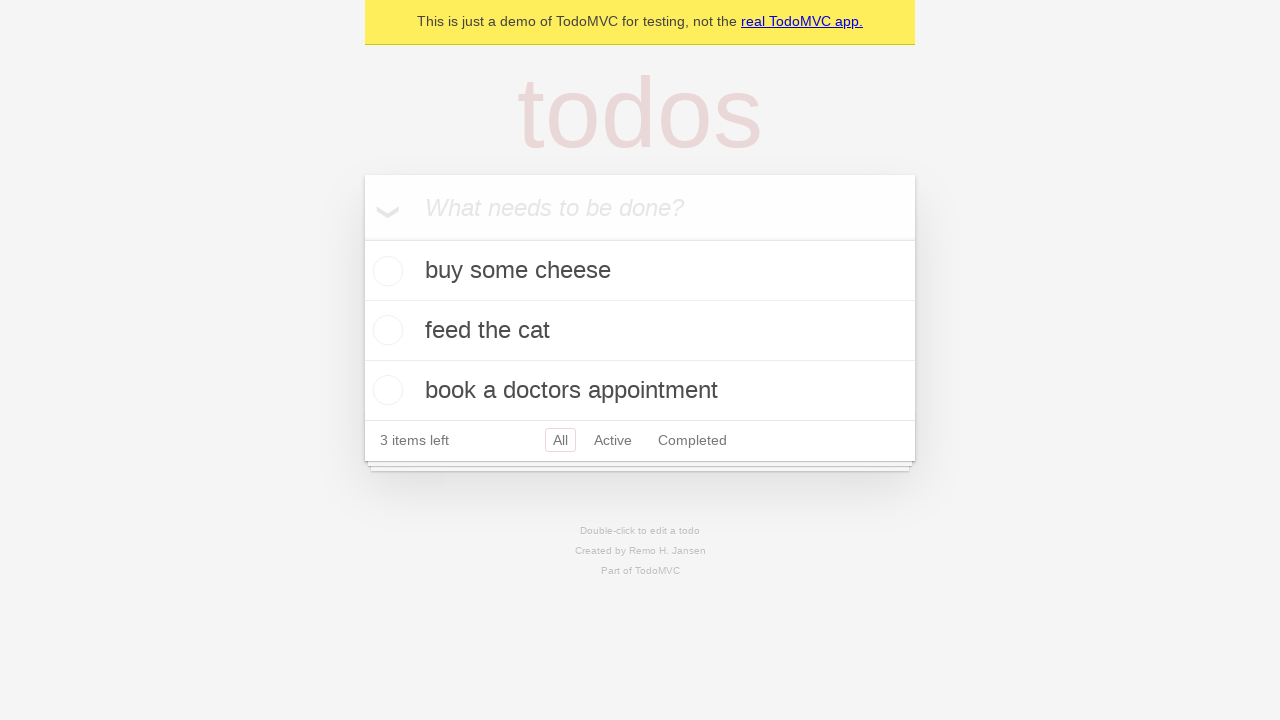